Tests that the browser back button works correctly with the filter navigation

Starting URL: https://demo.playwright.dev/todomvc

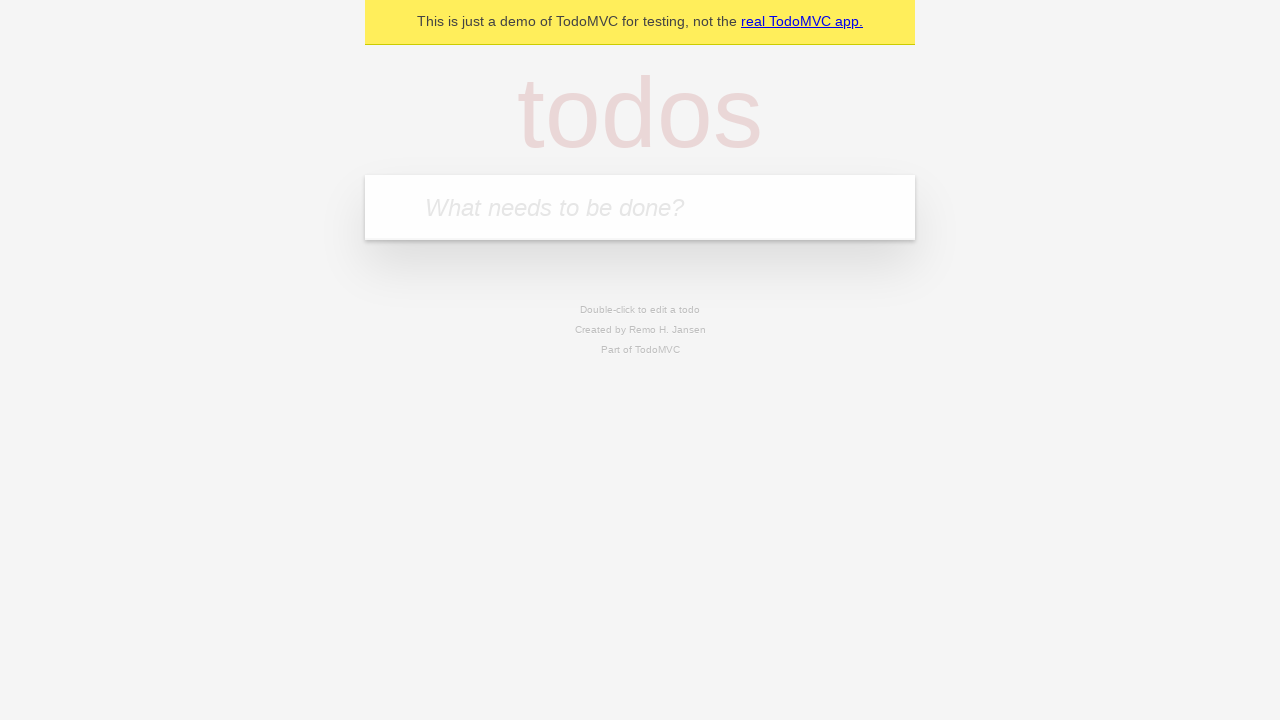

Filled todo input with 'buy some cheese' on internal:attr=[placeholder="What needs to be done?"i]
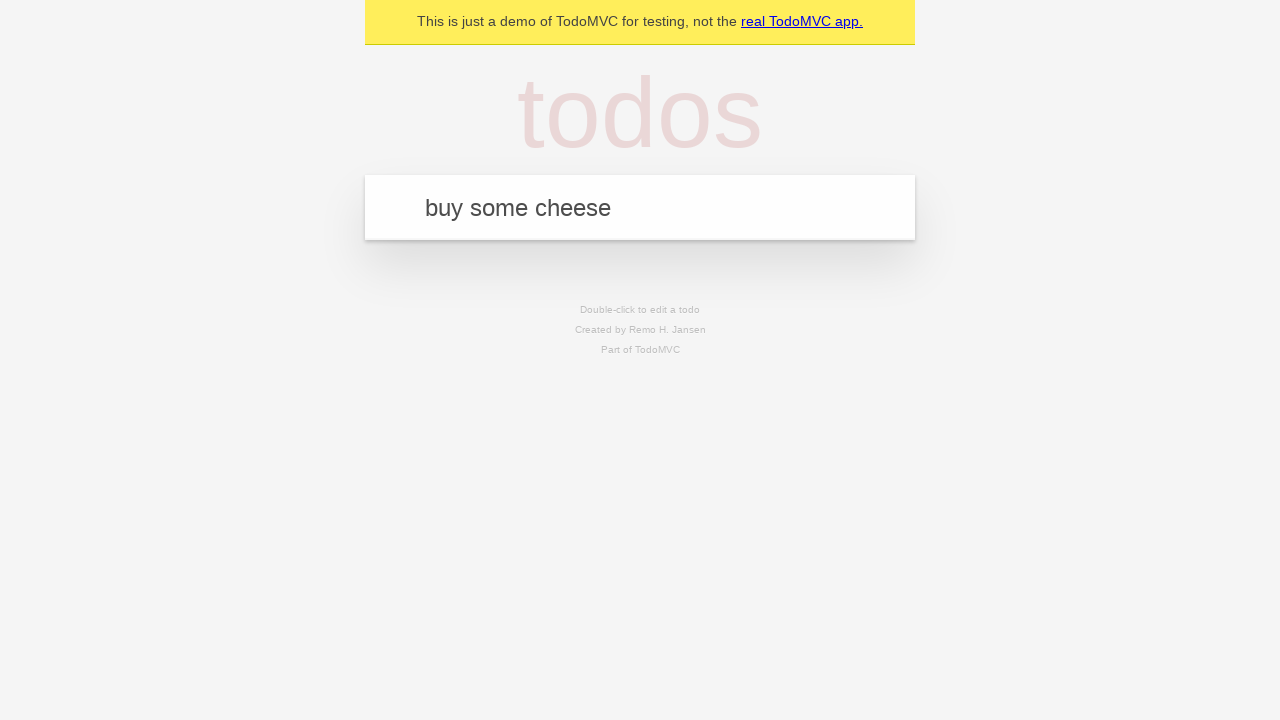

Pressed Enter to create first todo on internal:attr=[placeholder="What needs to be done?"i]
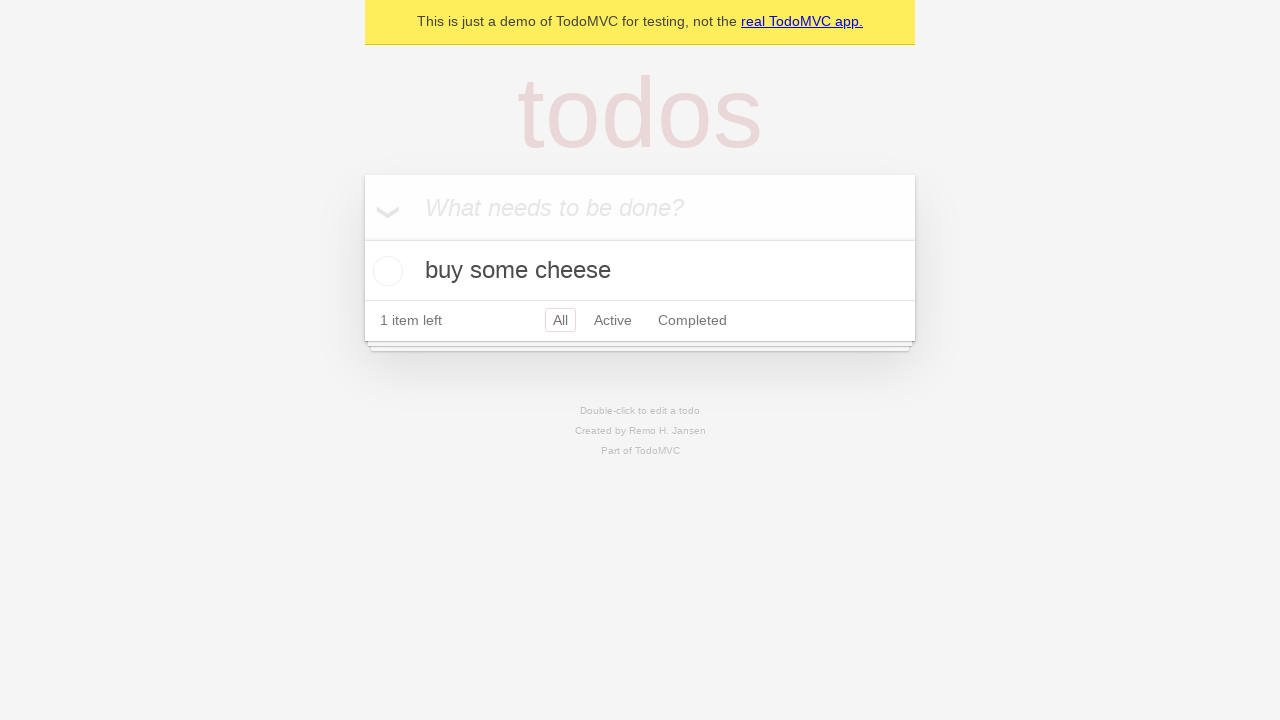

Filled todo input with 'feed the cat' on internal:attr=[placeholder="What needs to be done?"i]
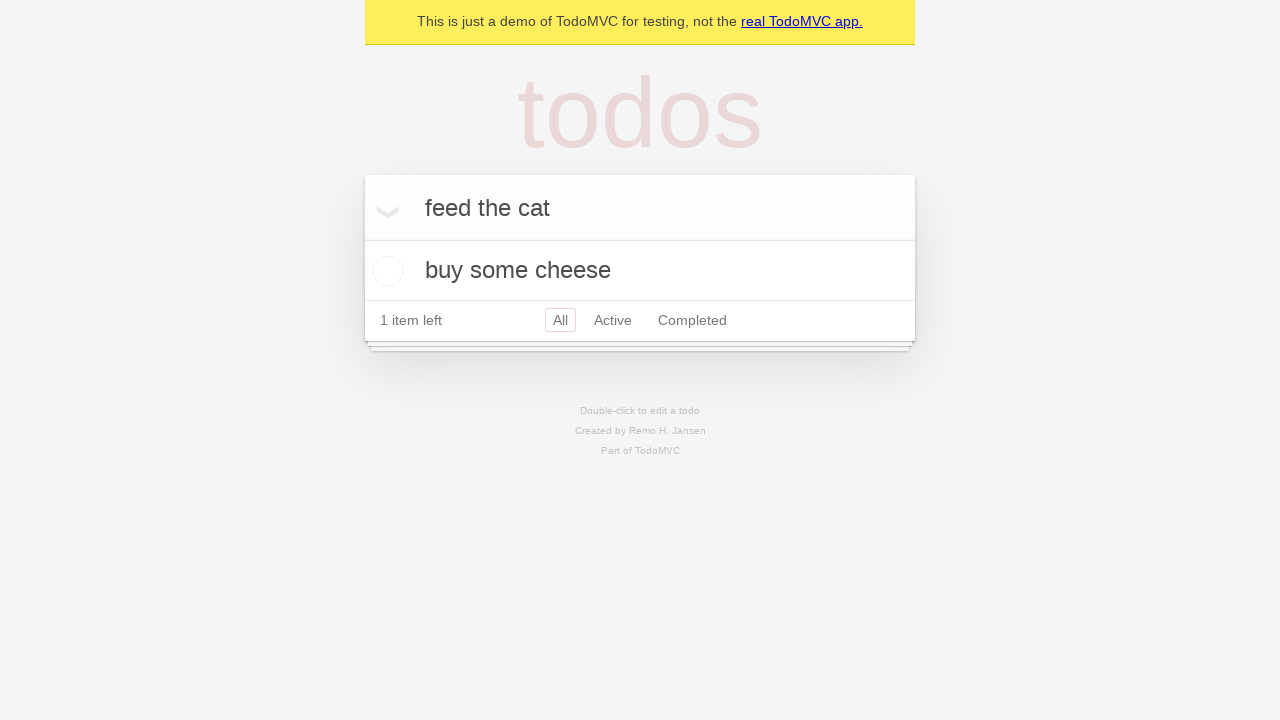

Pressed Enter to create second todo on internal:attr=[placeholder="What needs to be done?"i]
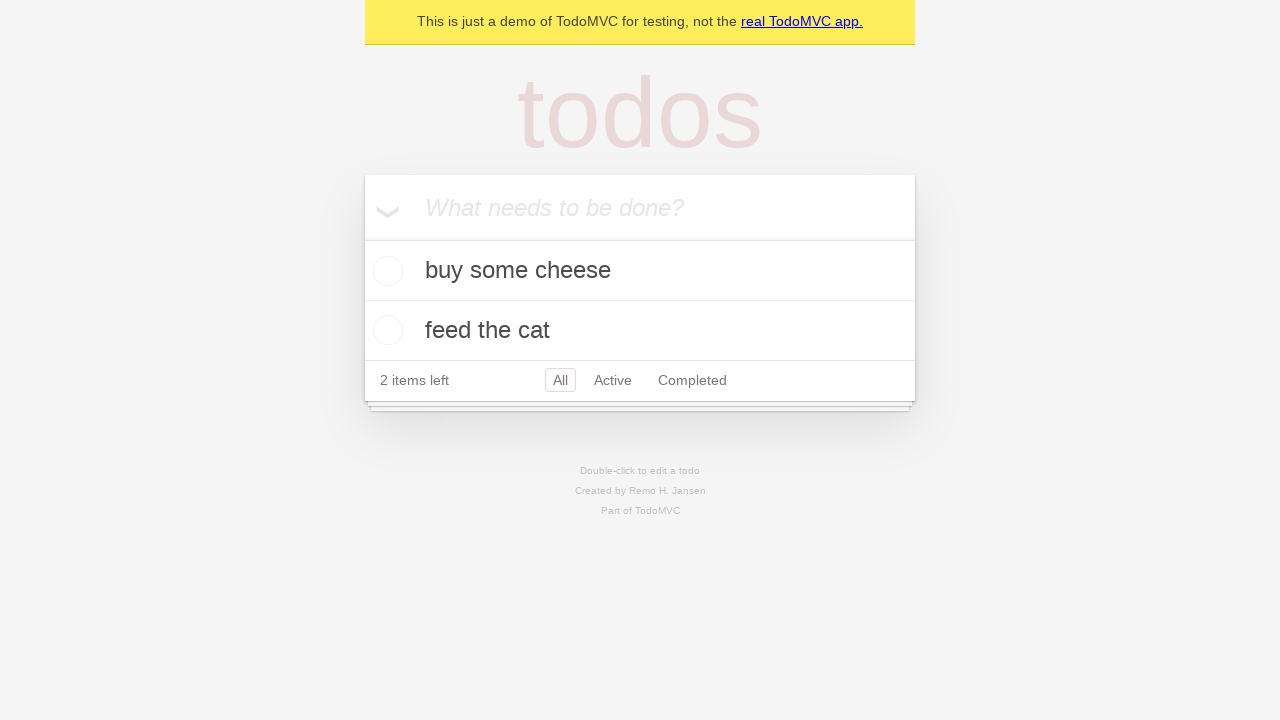

Filled todo input with 'book a doctors appointment' on internal:attr=[placeholder="What needs to be done?"i]
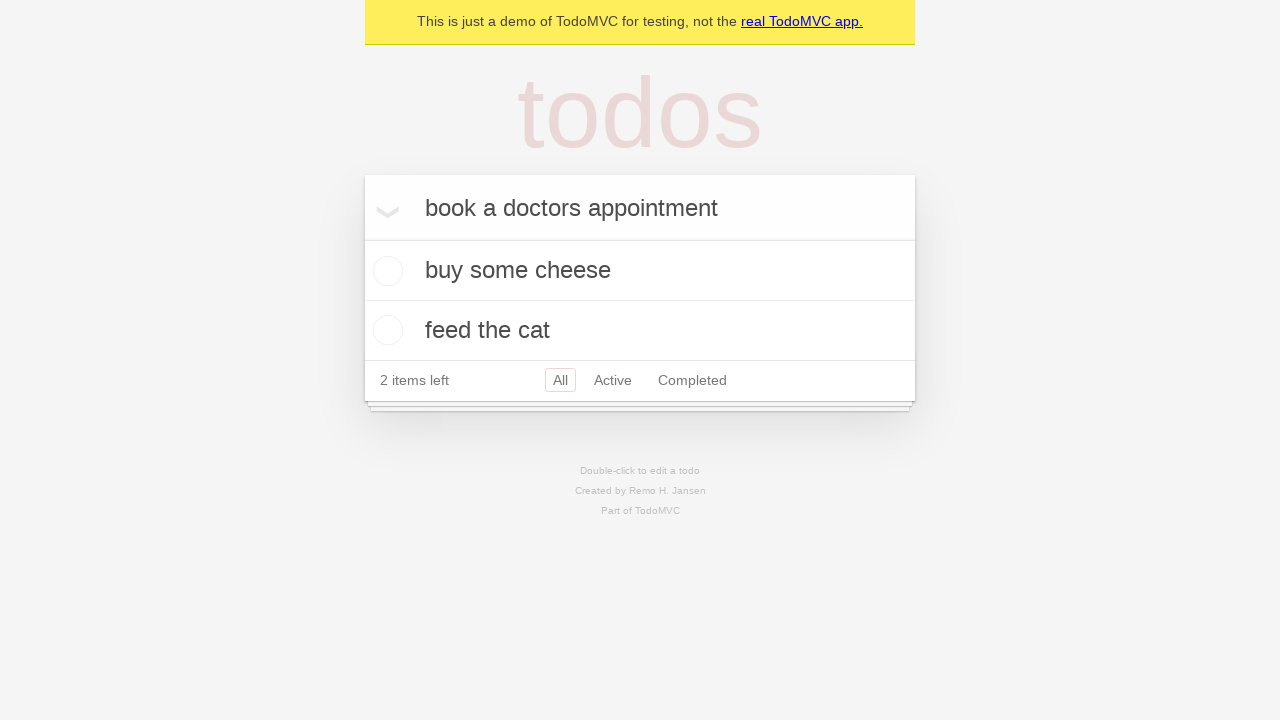

Pressed Enter to create third todo on internal:attr=[placeholder="What needs to be done?"i]
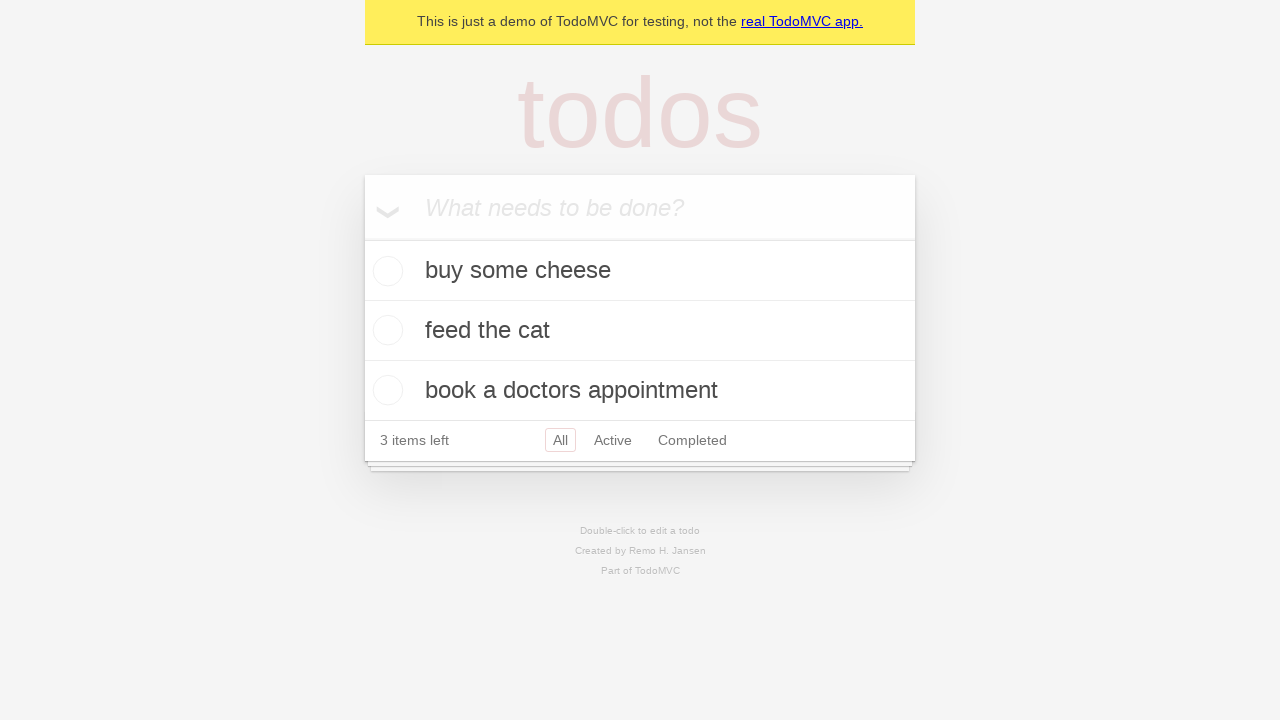

Waited for all 3 todos to be created
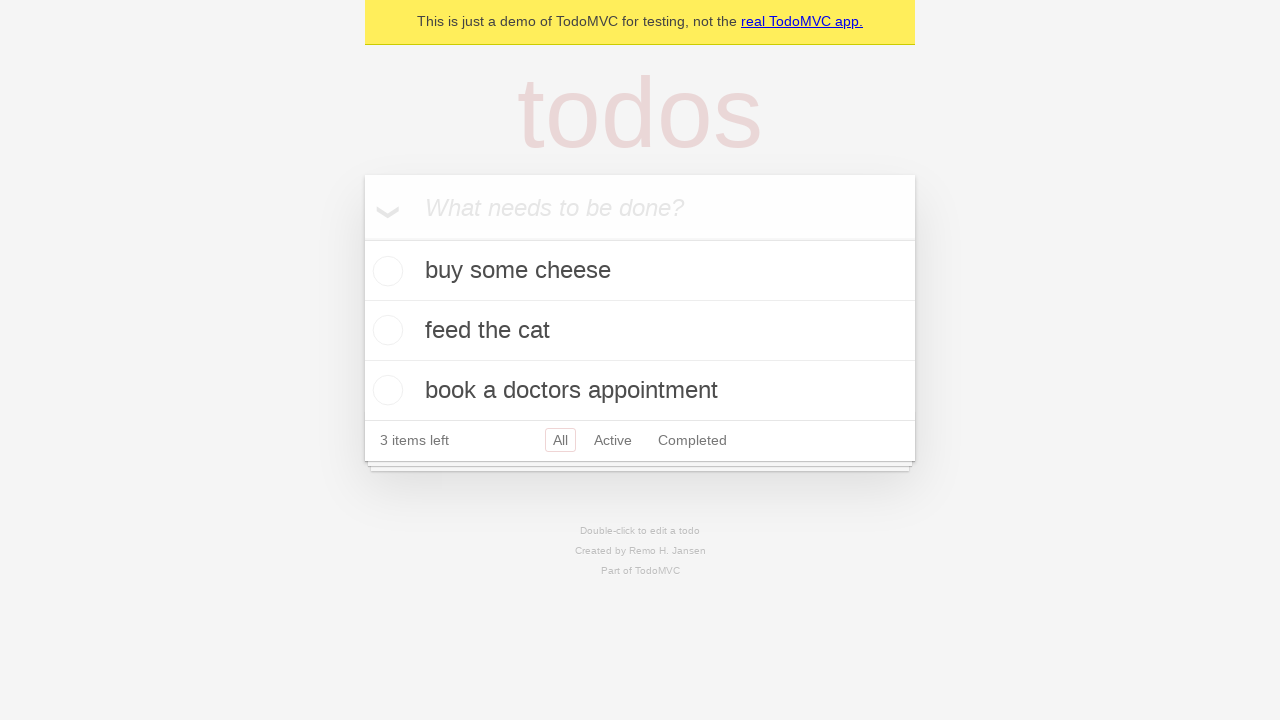

Checked the second todo item at (385, 330) on internal:testid=[data-testid="todo-item"s] >> nth=1 >> internal:role=checkbox
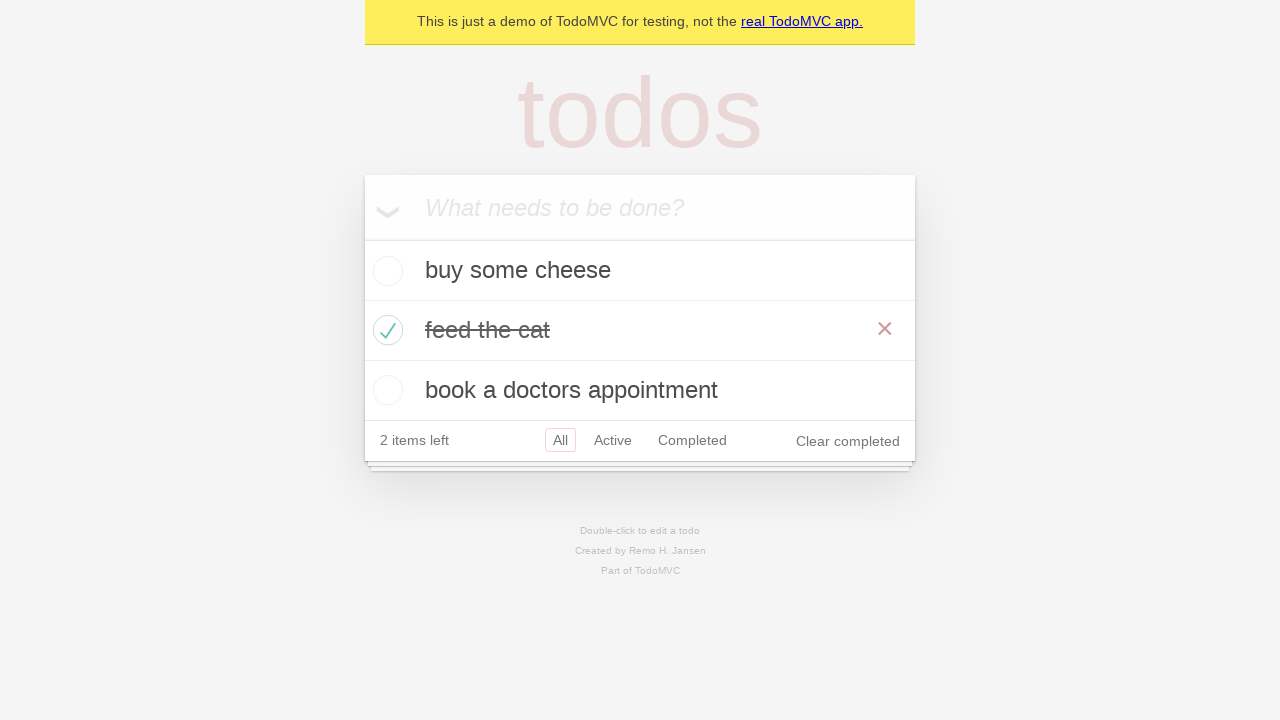

Clicked 'All' filter link at (560, 440) on internal:role=link[name="All"i]
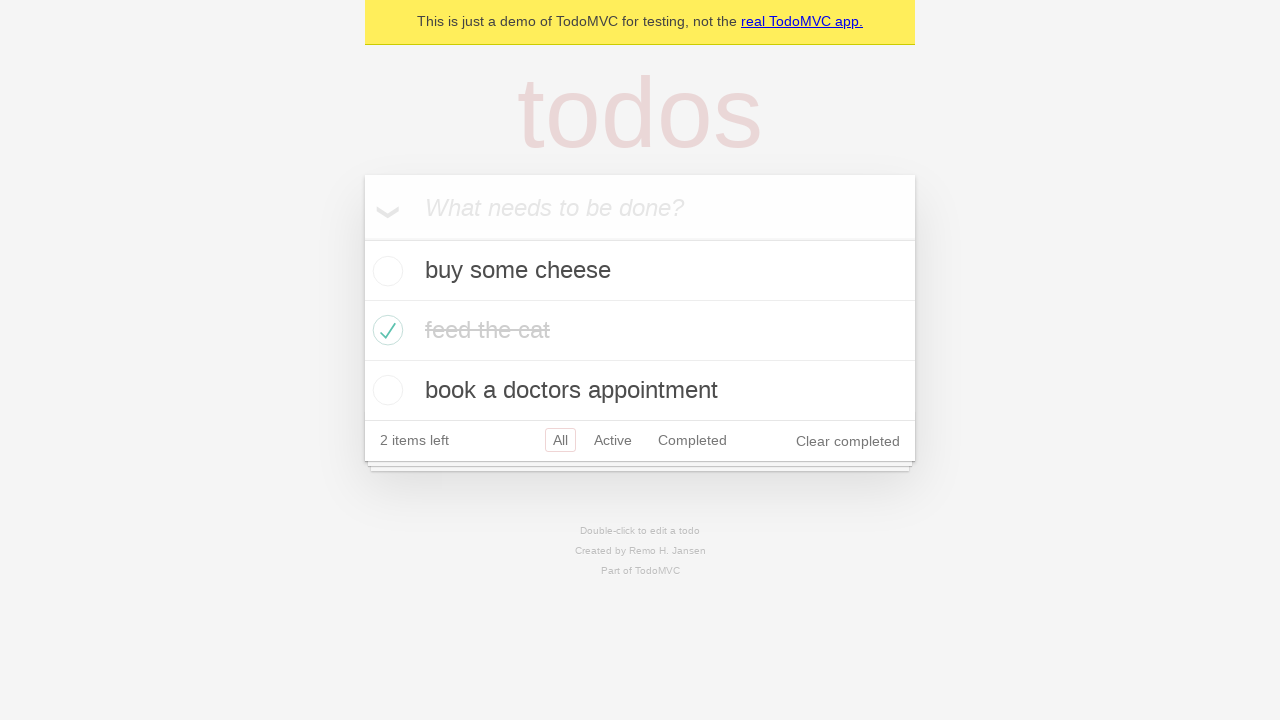

Clicked 'Active' filter link at (613, 440) on internal:role=link[name="Active"i]
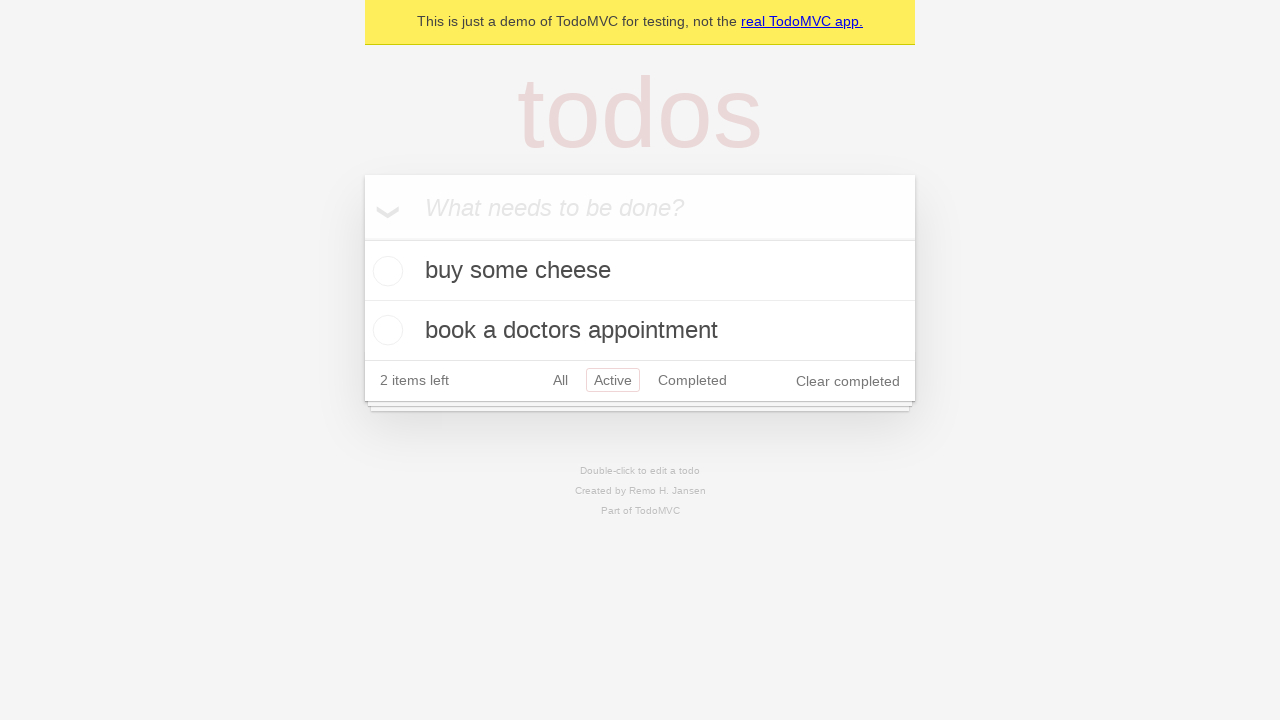

Clicked 'Completed' filter link at (692, 380) on internal:role=link[name="Completed"i]
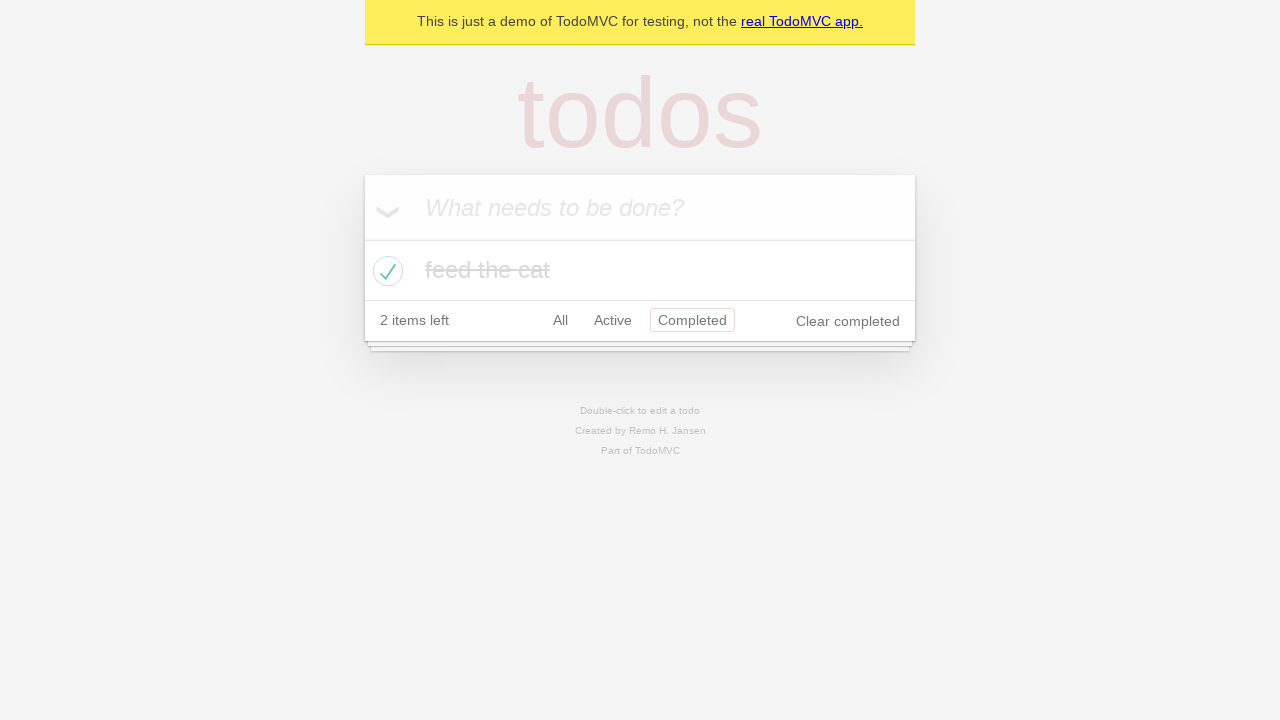

Navigated back using browser back button (from Completed to Active)
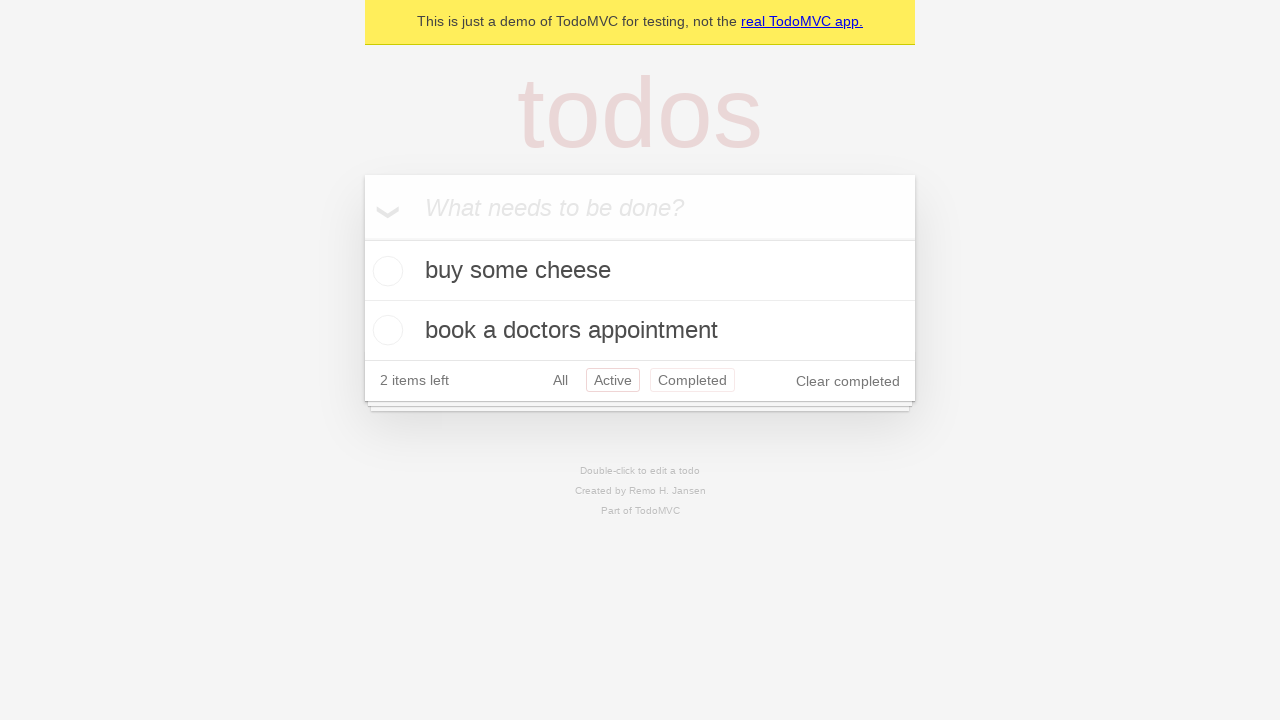

Navigated back using browser back button (from Active to All)
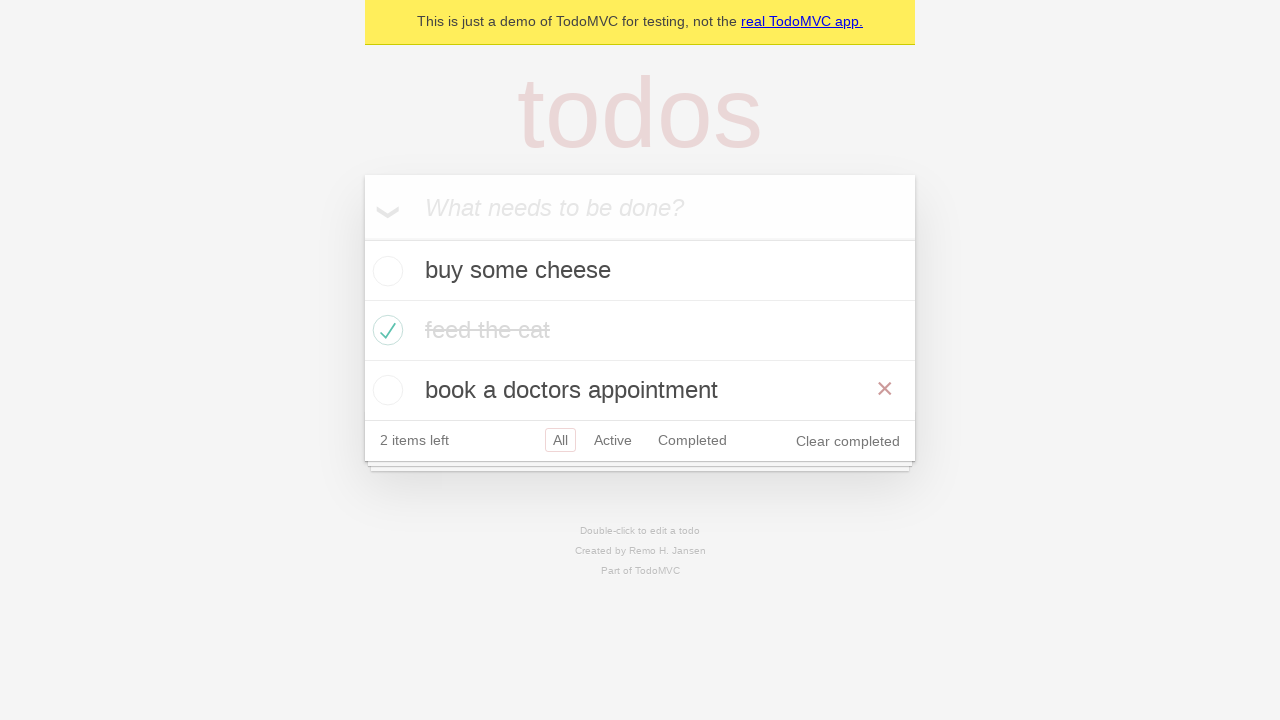

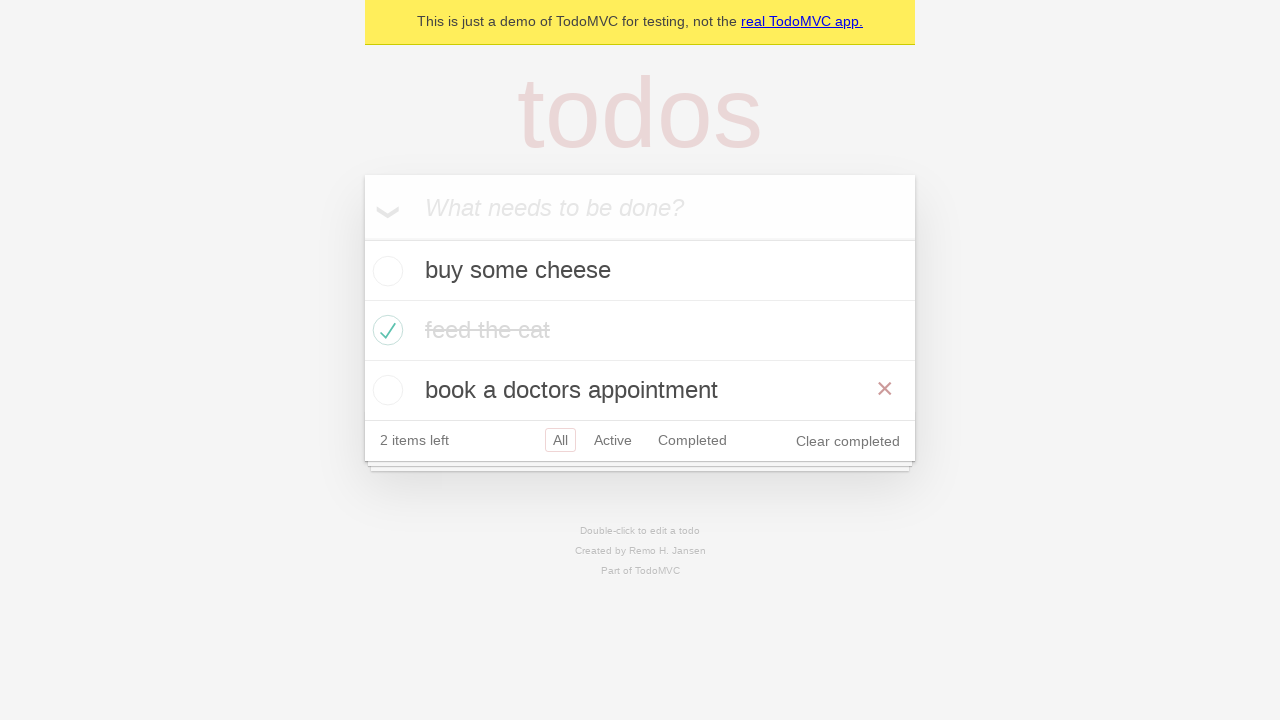